Tests JSON Formatter tool with invalid JSON input to verify error handling

Starting URL: https://cse210-fa24-group4.github.io/cse210-fa24-group4/

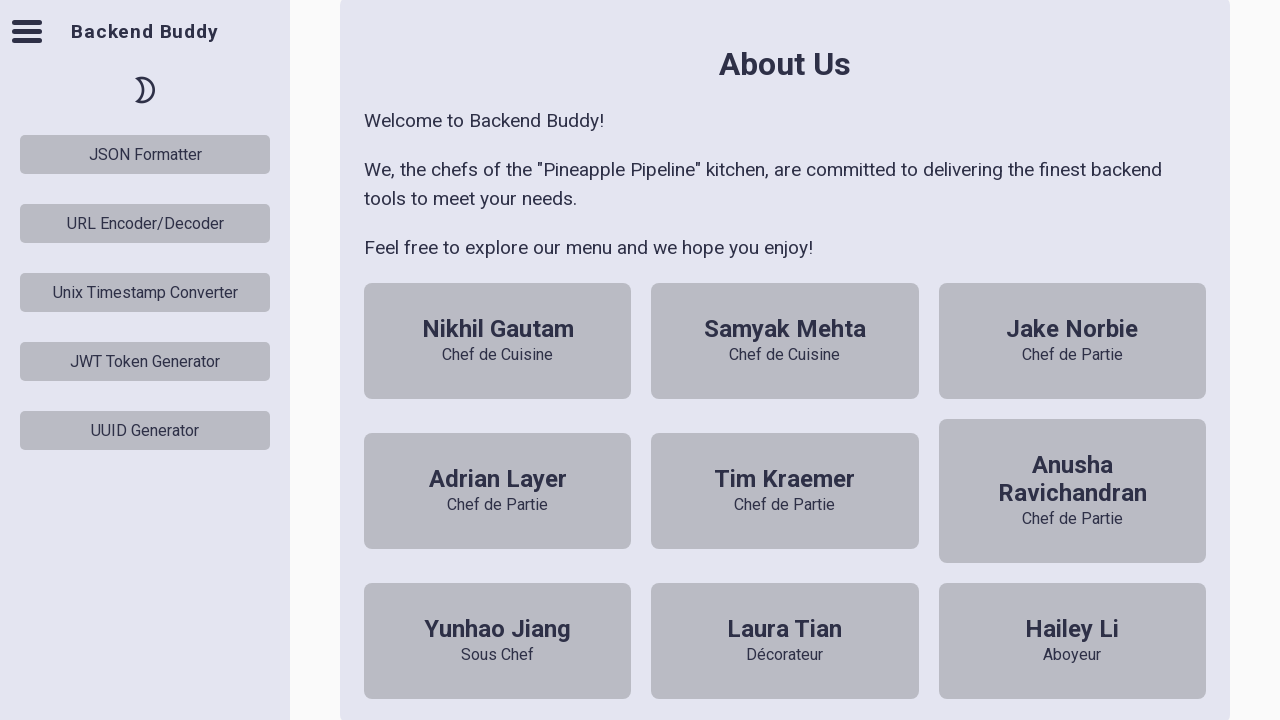

JSON Formatter button loaded
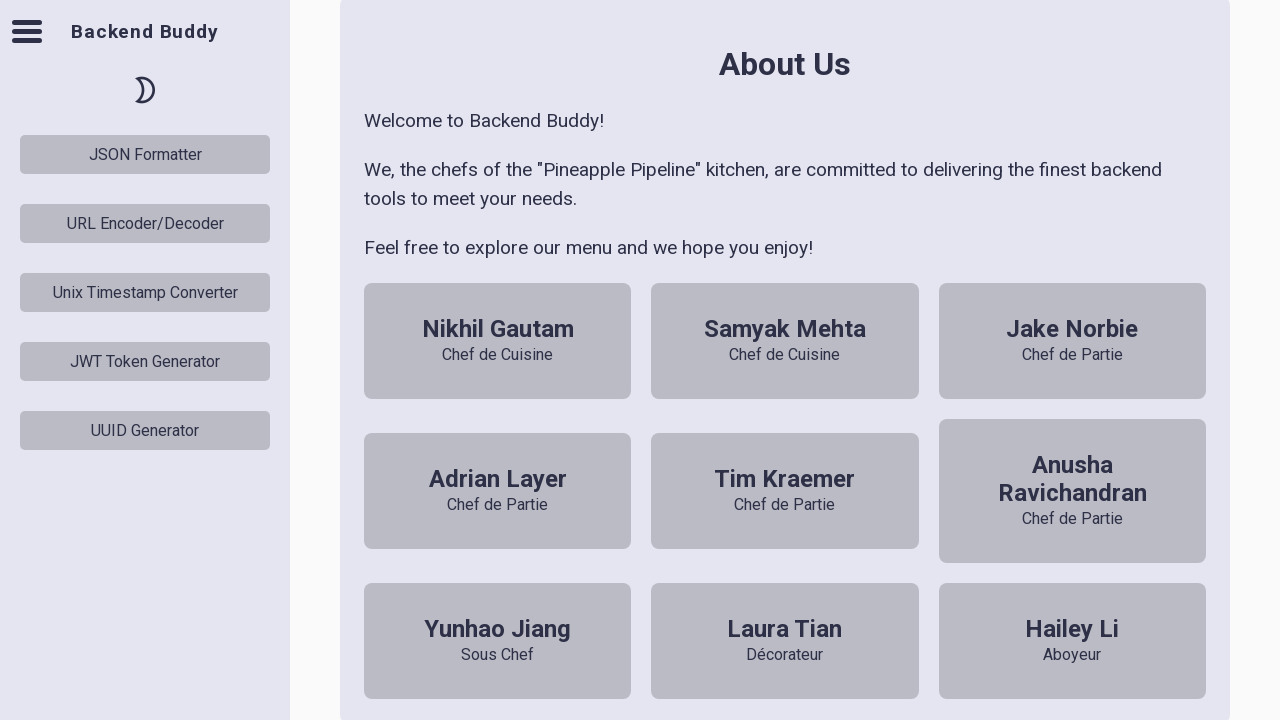

Clicked JSON Formatter button at (145, 154) on #json-formatter-button
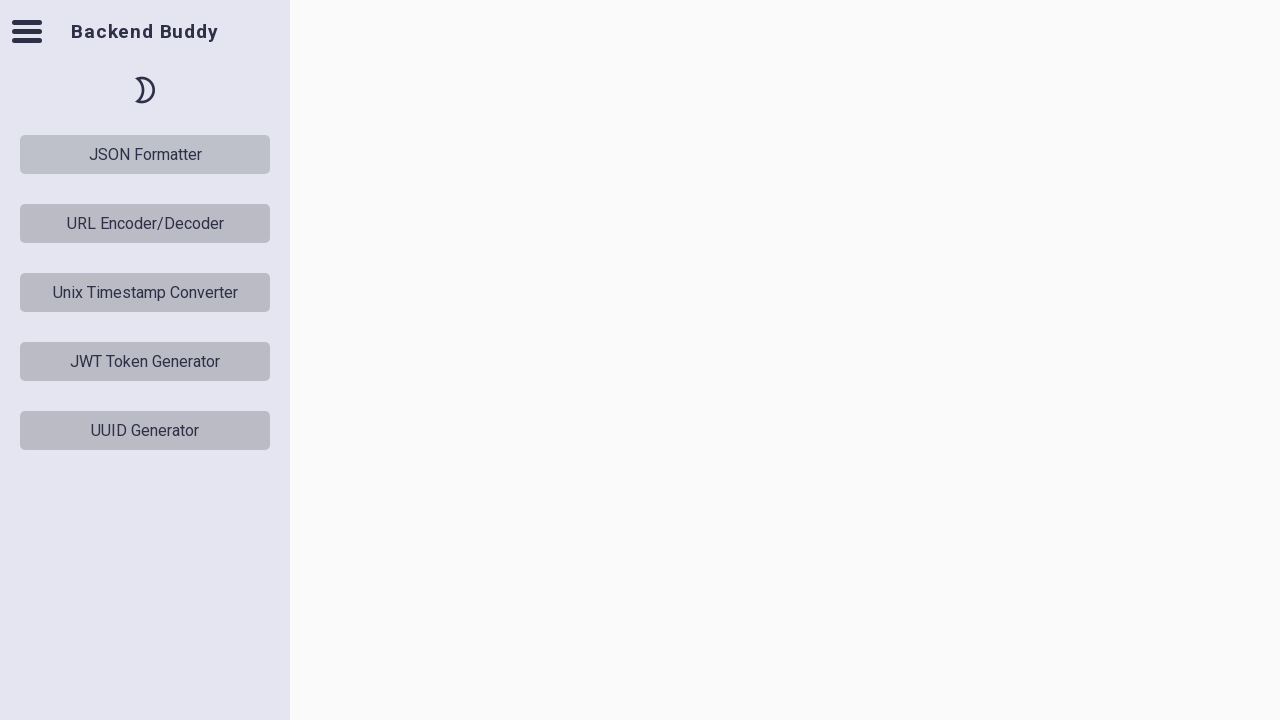

JSON Formatter tool rendered
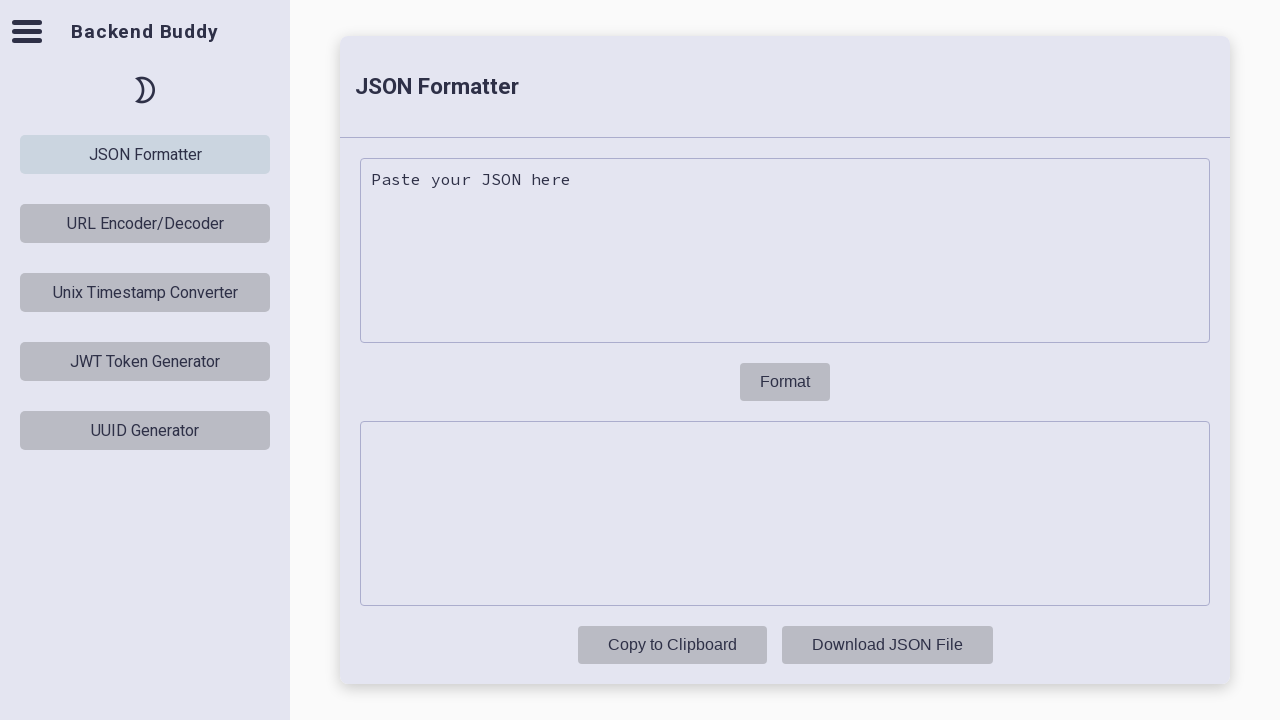

Filled input area with invalid JSON: {"name":"John Doe", "age": 30, on json-formatter-tool .input-area
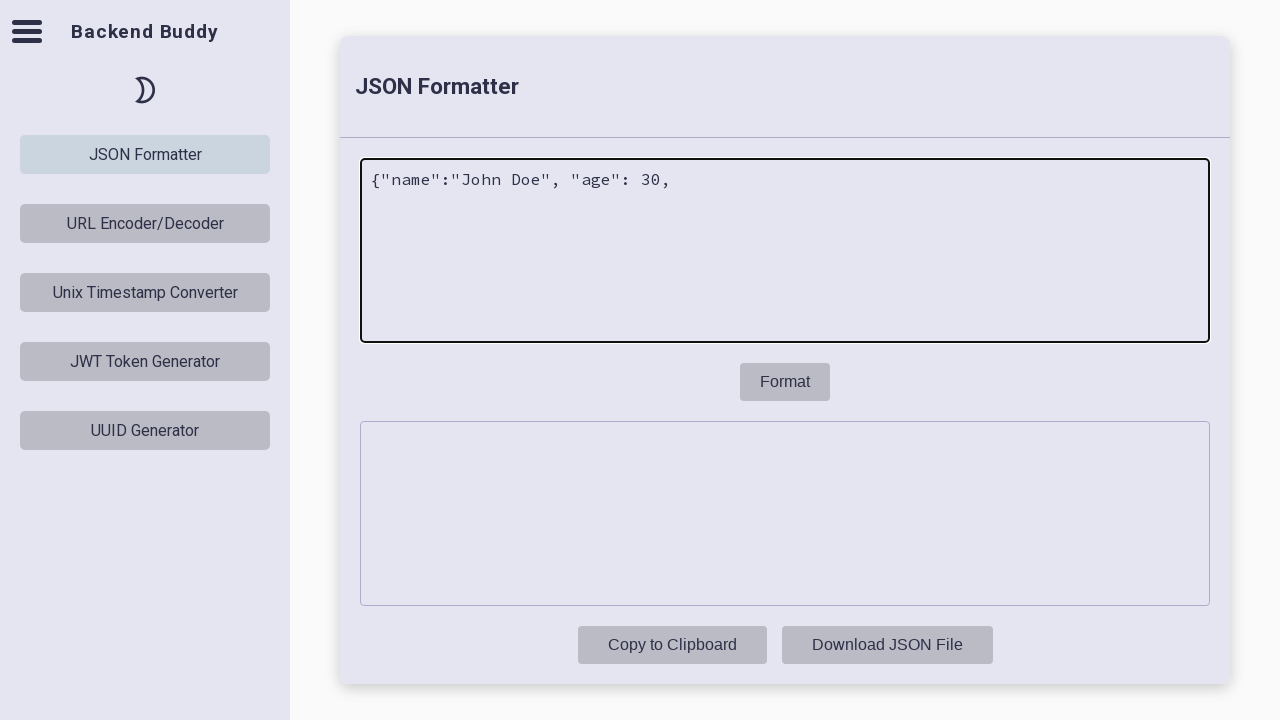

Clicked format button to process invalid JSON at (785, 382) on json-formatter-tool .format-btn
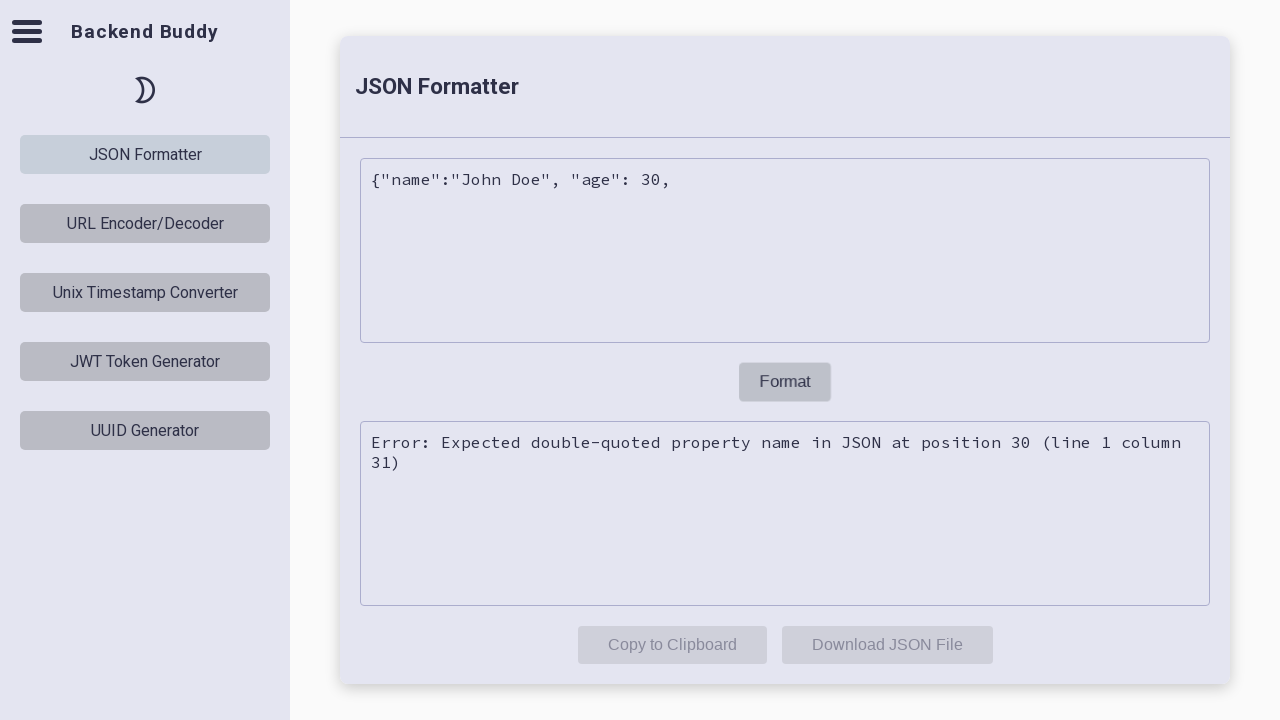

Waited for error output to be populated
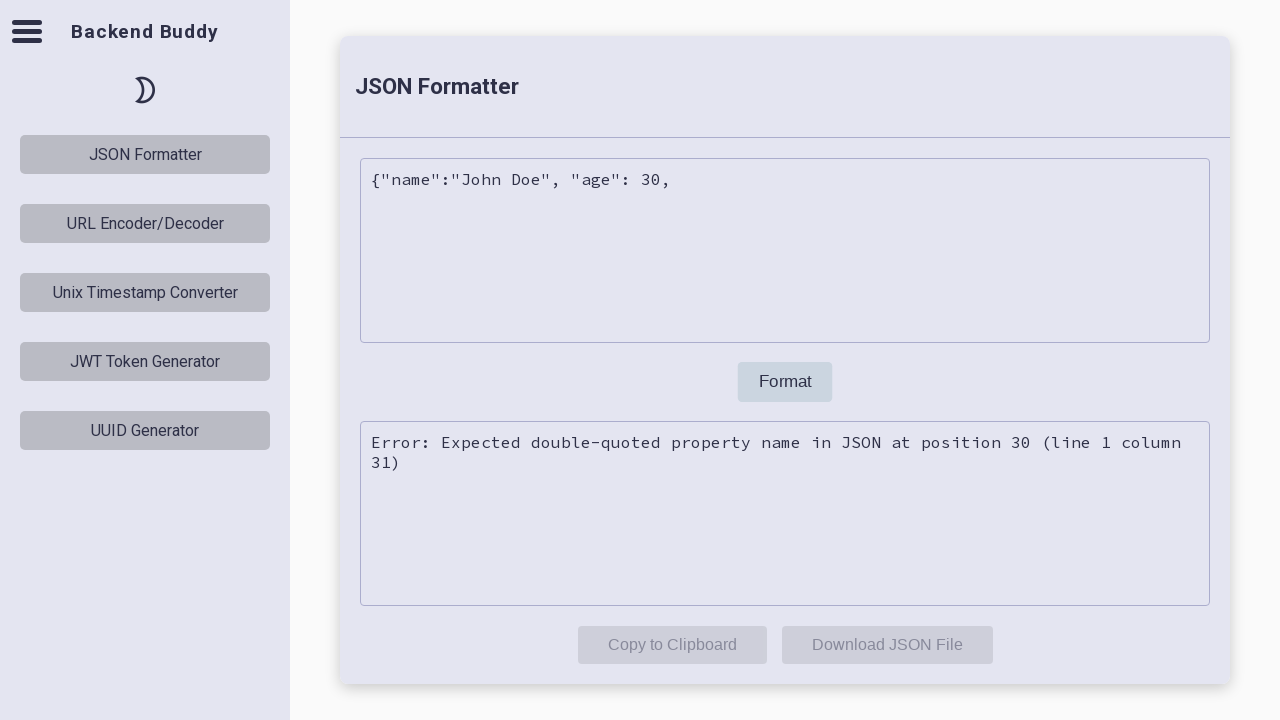

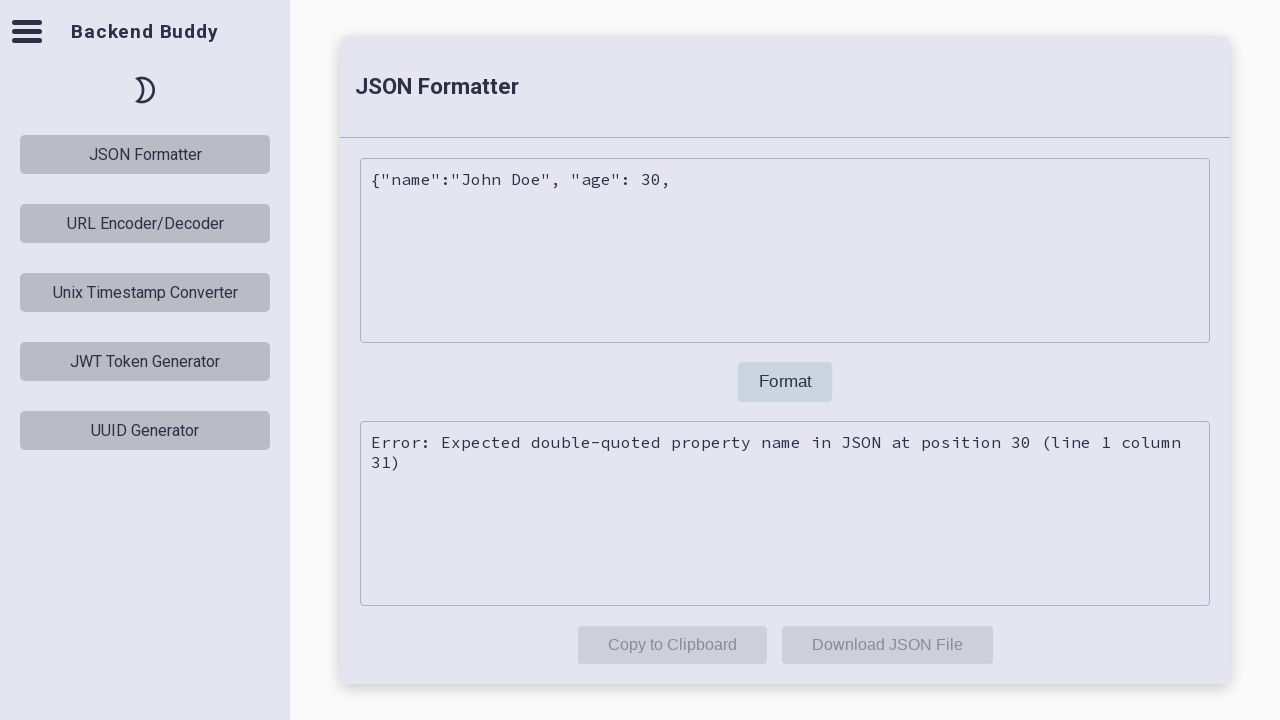